Tests dynamic content by adding boxes and revealing/filling a text field

Starting URL: https://www.selenium.dev/selenium/web/dynamic.html

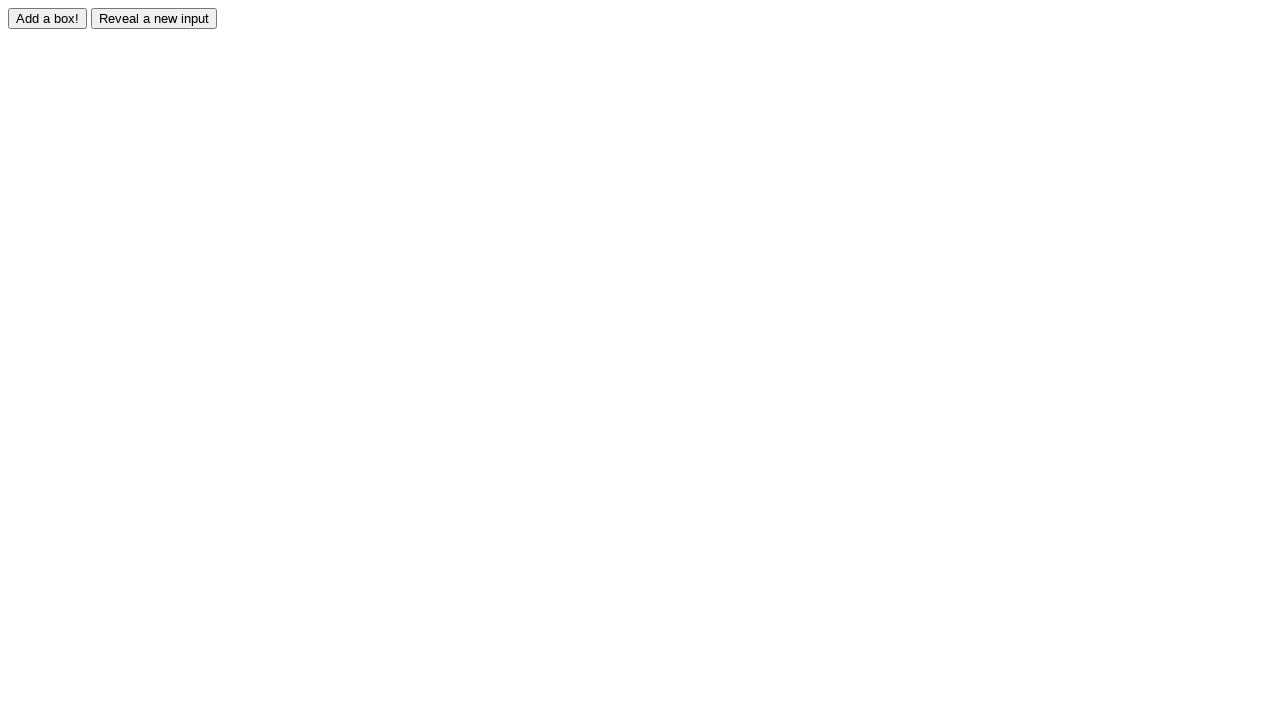

Navigated to dynamic content test page
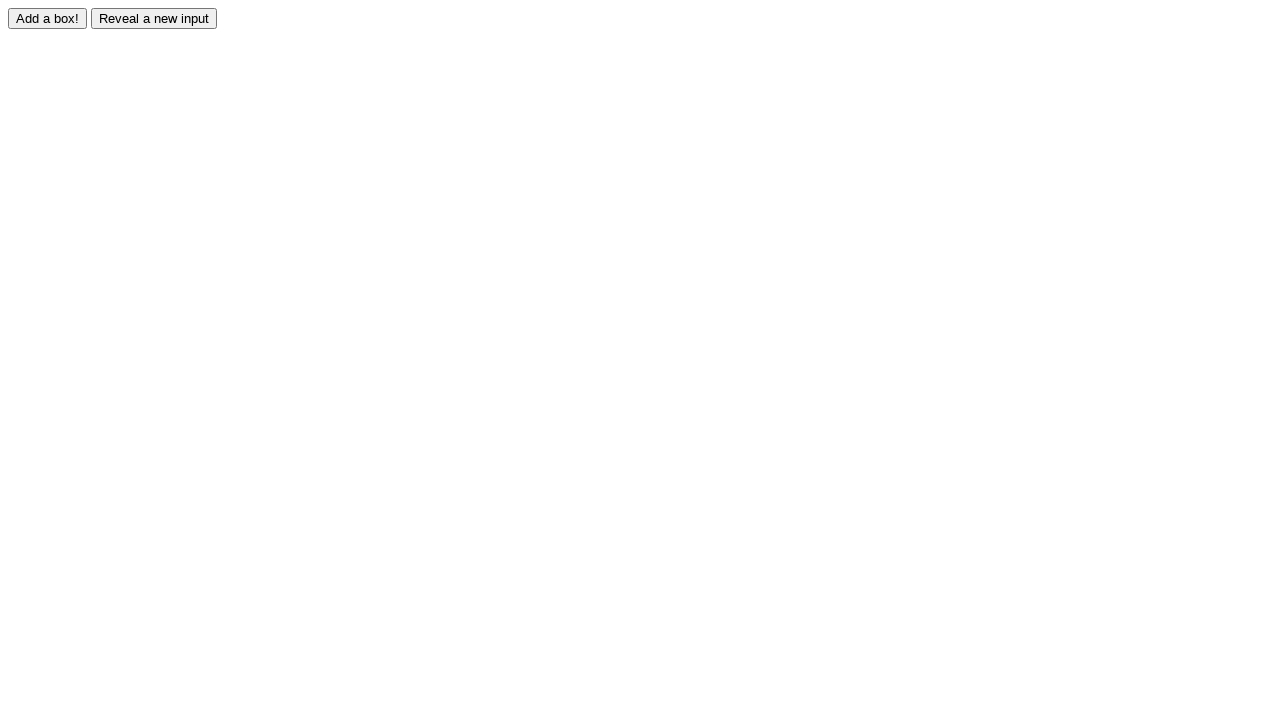

Clicked add box button (first time) at (48, 18) on #adder
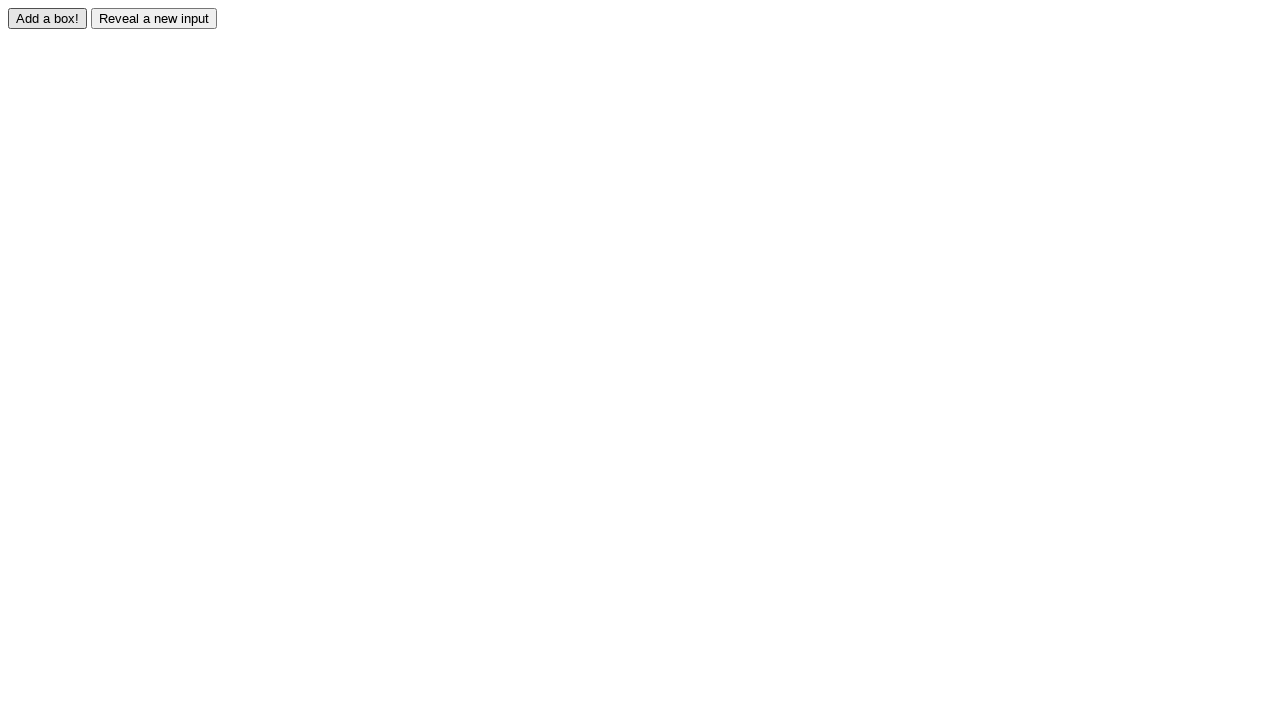

Clicked add box button (second time) at (48, 18) on #adder
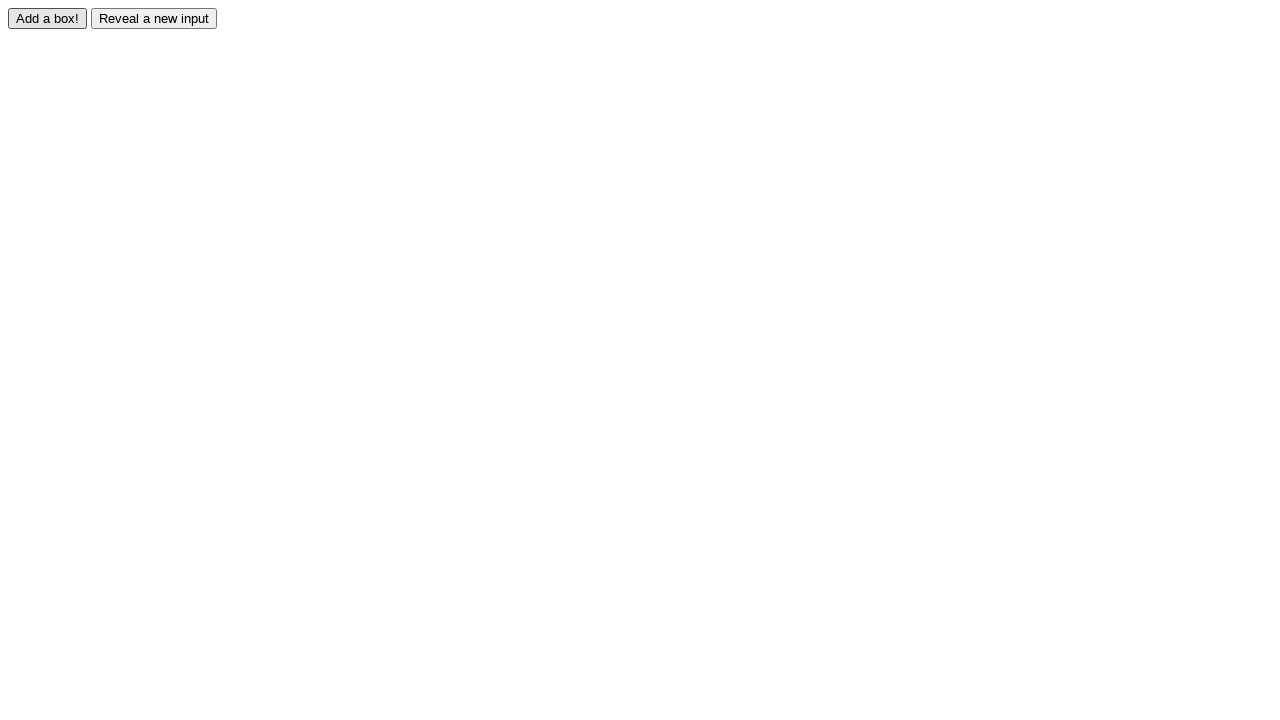

Box element appeared after adding
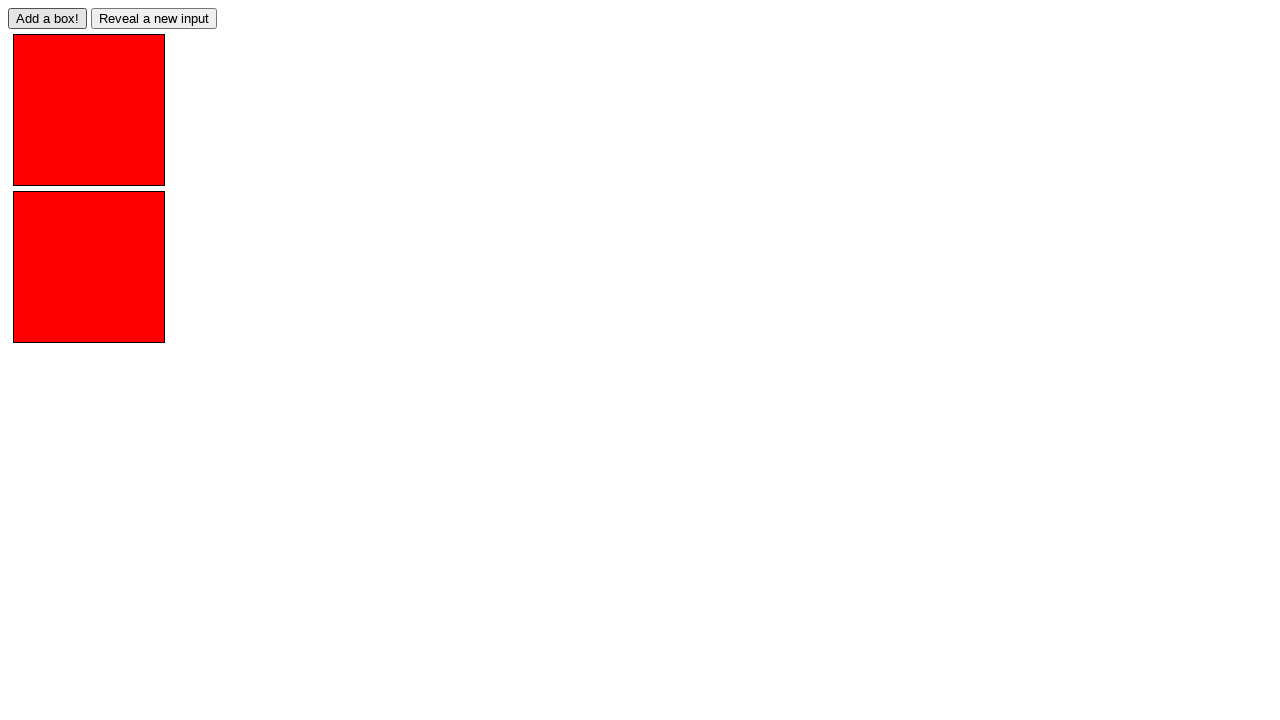

Clicked reveal button to show hidden text field at (154, 18) on #reveal
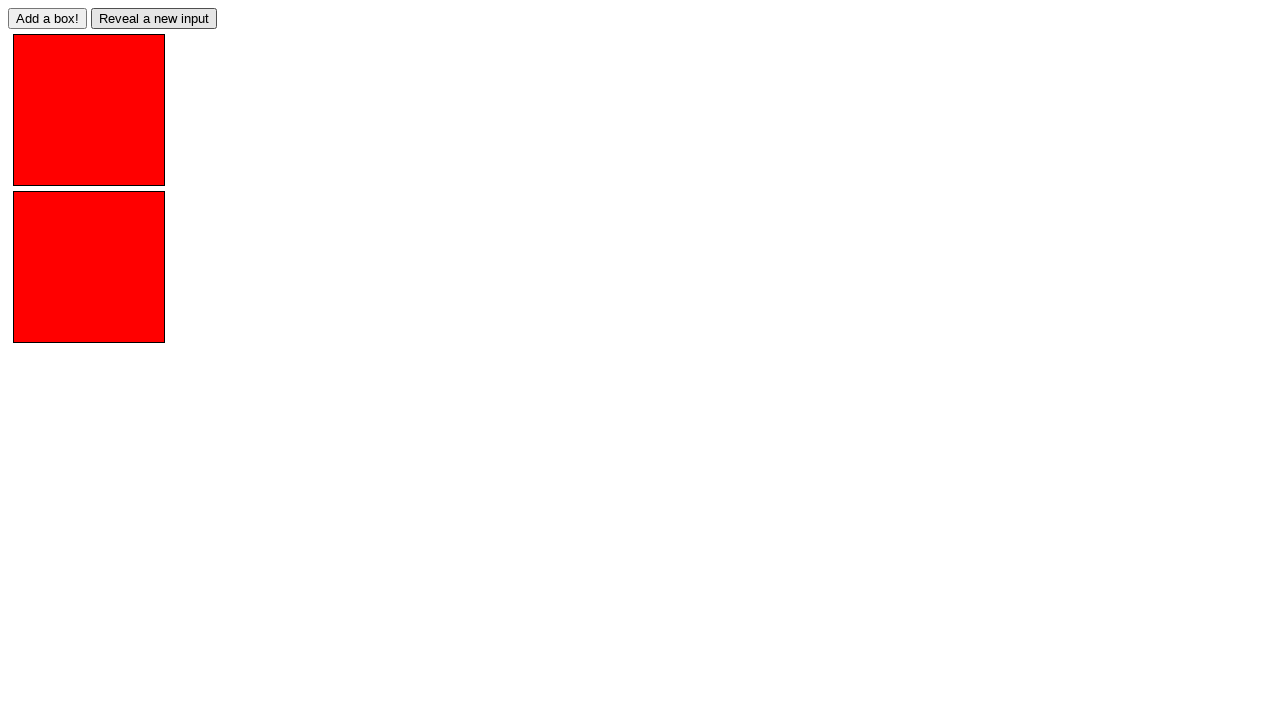

Hidden text field became visible
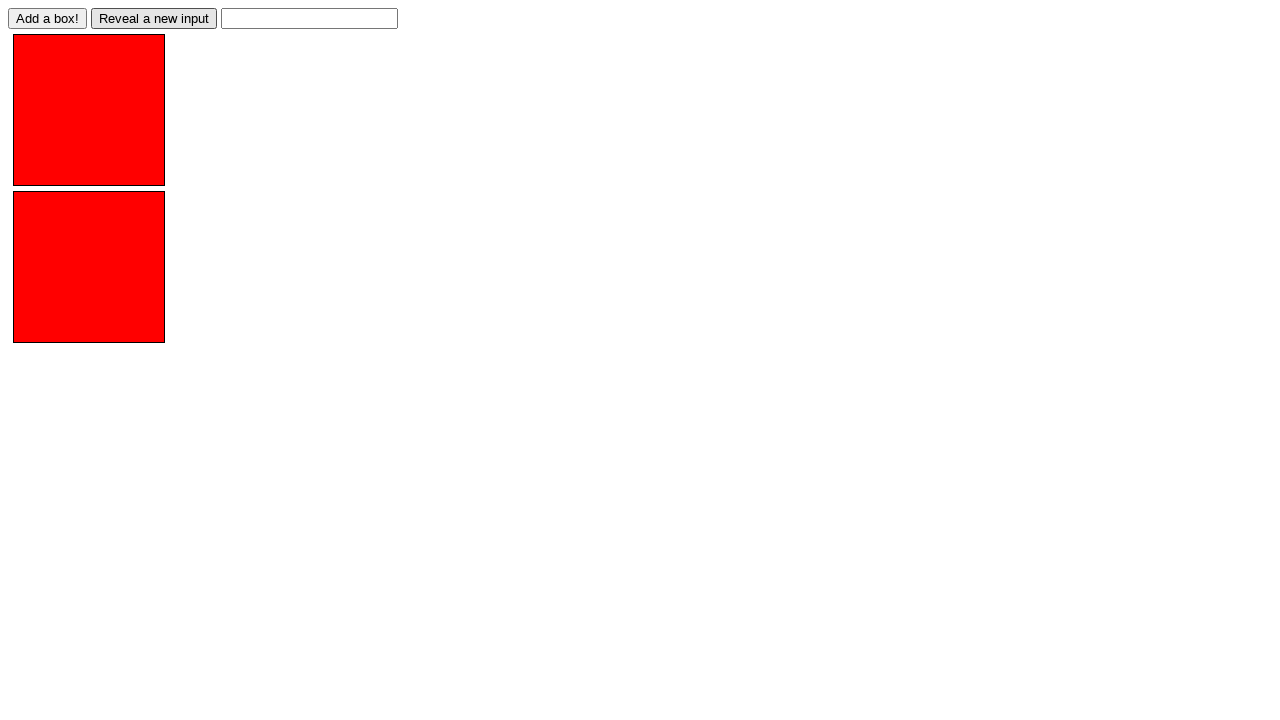

Filled revealed text field with 'ameer masarwa' on #revealed
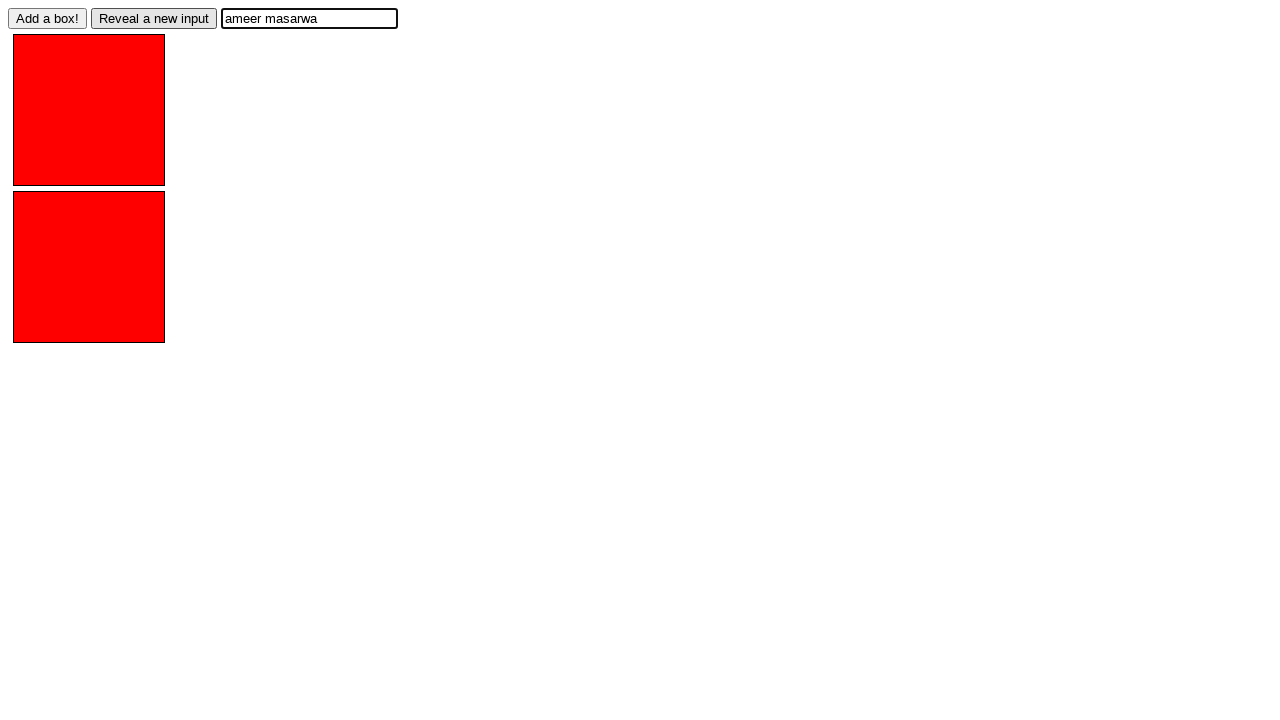

Verified text field contains 'ameer masarwa'
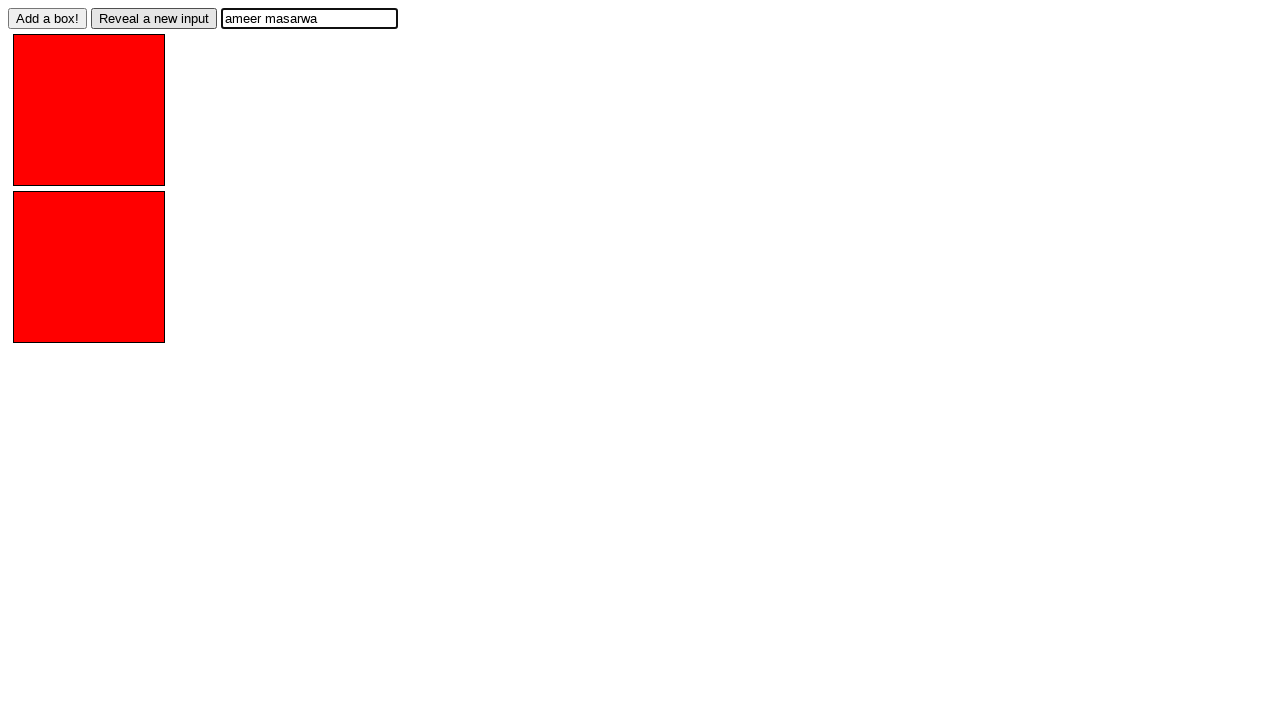

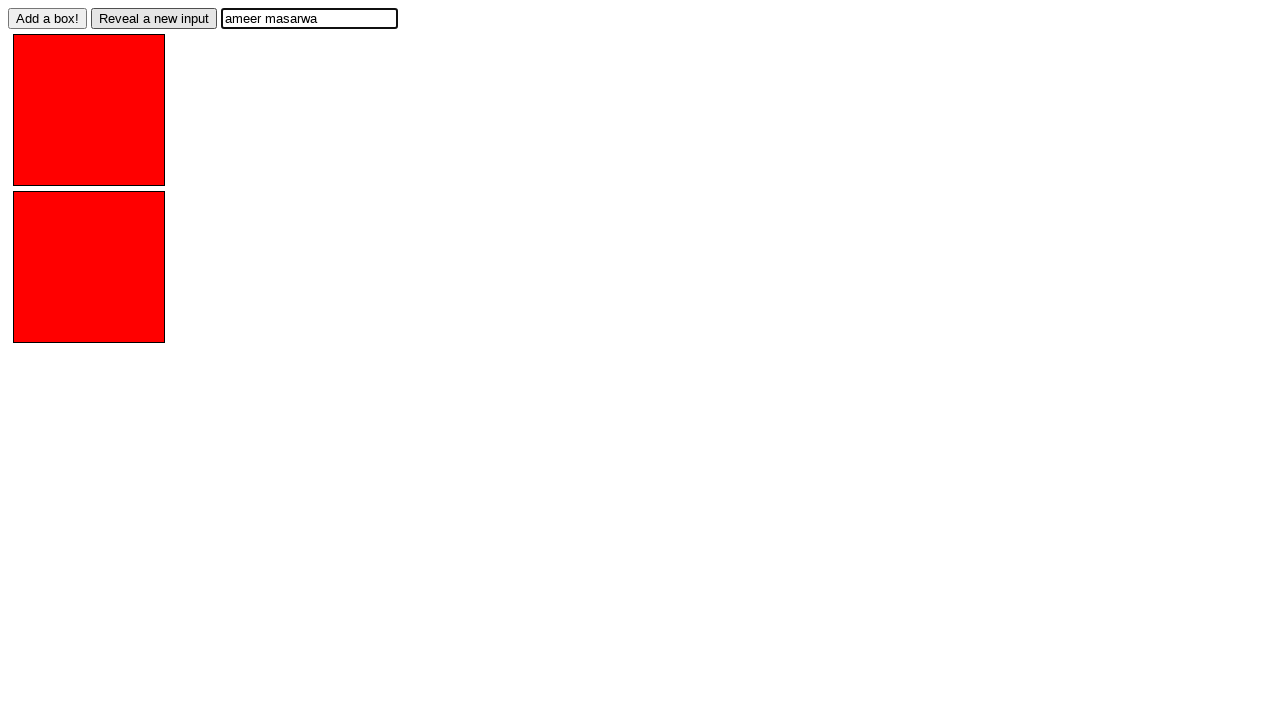